Tests calendar date picker functionality by selecting a specific date (June 15, 2027) through the calendar widget navigation - clicking through year, month, and day selection.

Starting URL: https://rahulshettyacademy.com/seleniumPractise/#/offers

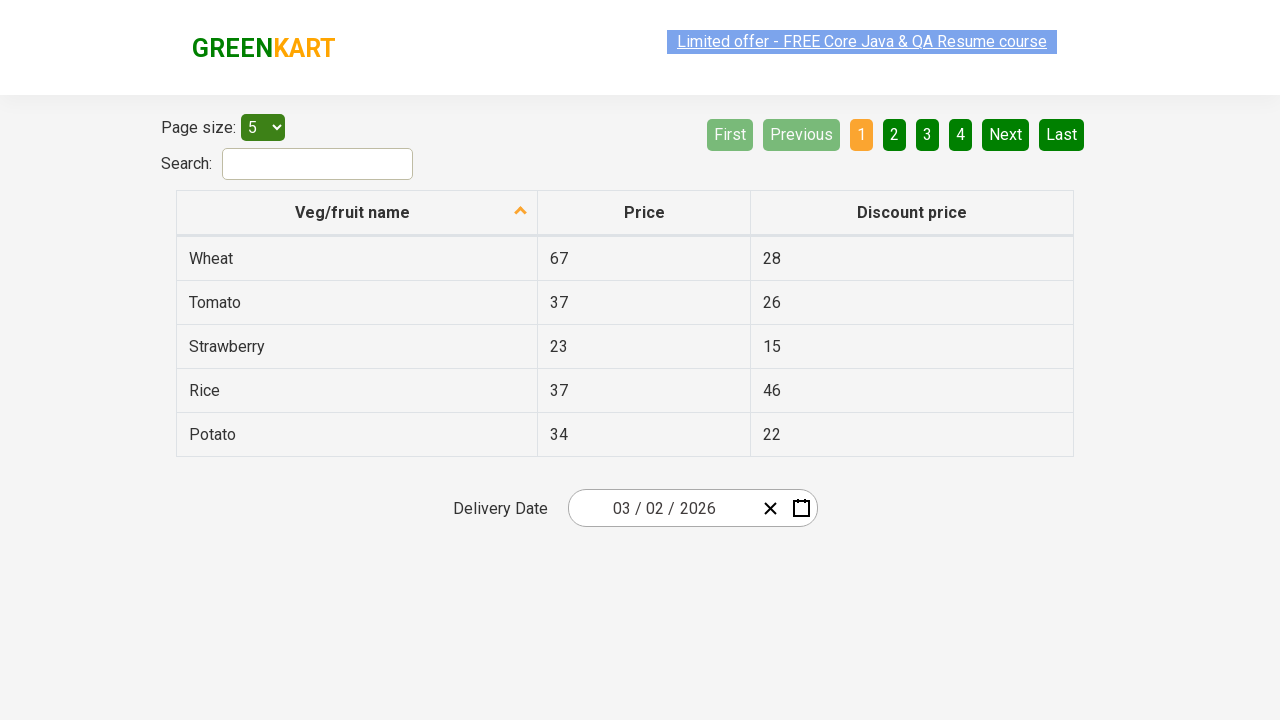

Clicked calendar button to open date picker at (801, 508) on .react-date-picker__calendar-button.react-date-picker__button
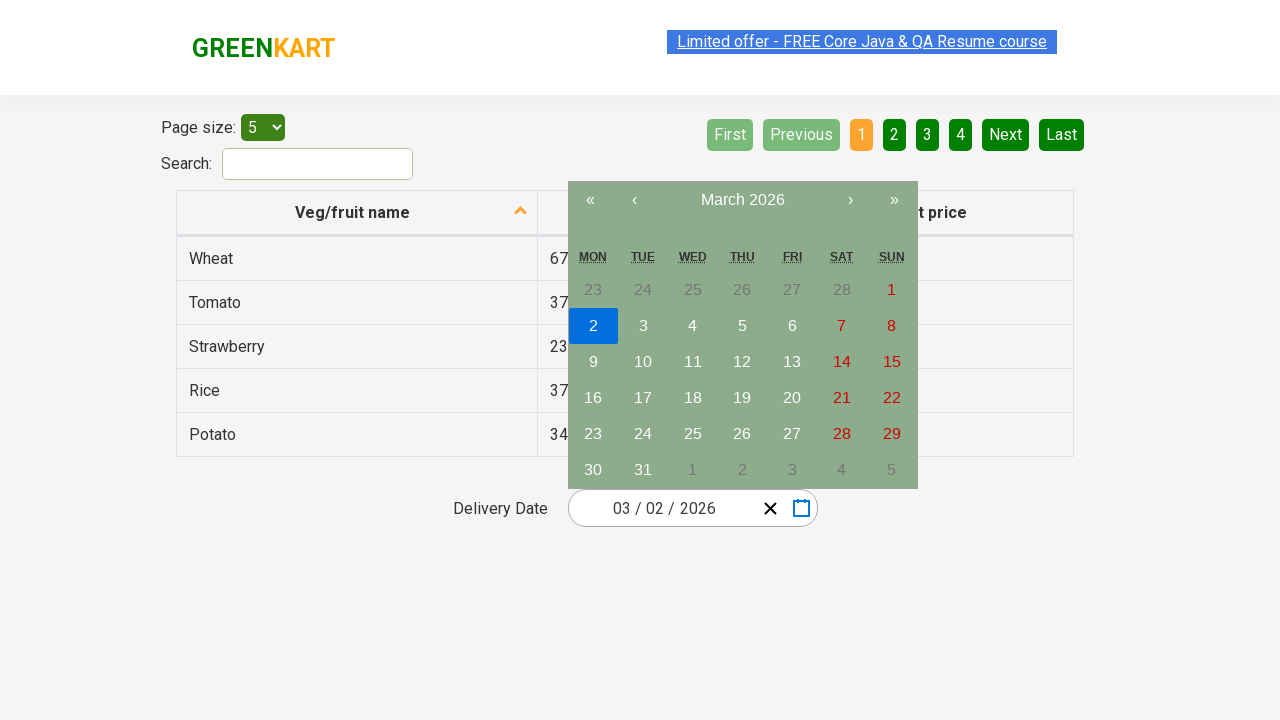

Clicked navigation label to navigate to month/year view at (742, 200) on .react-calendar__navigation__label__labelText.react-calendar__navigation__label_
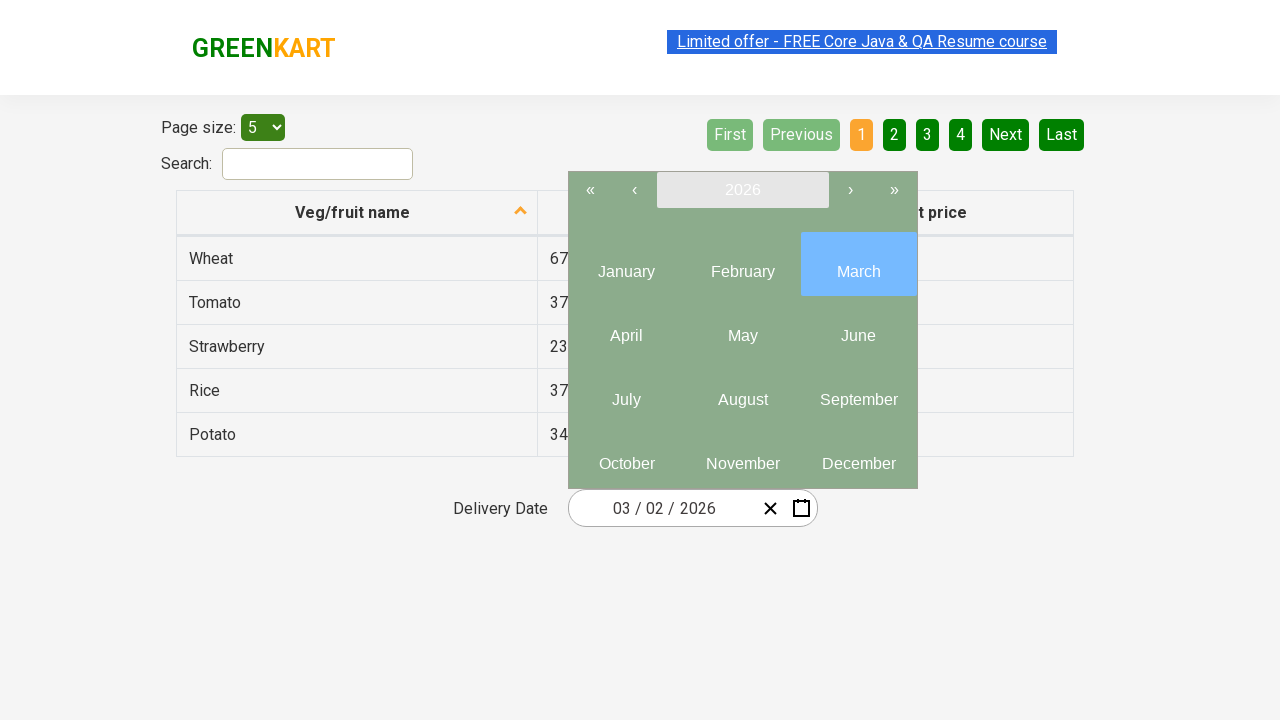

Clicked navigation label again to navigate to year view at (742, 190) on .react-calendar__navigation__label__labelText.react-calendar__navigation__label_
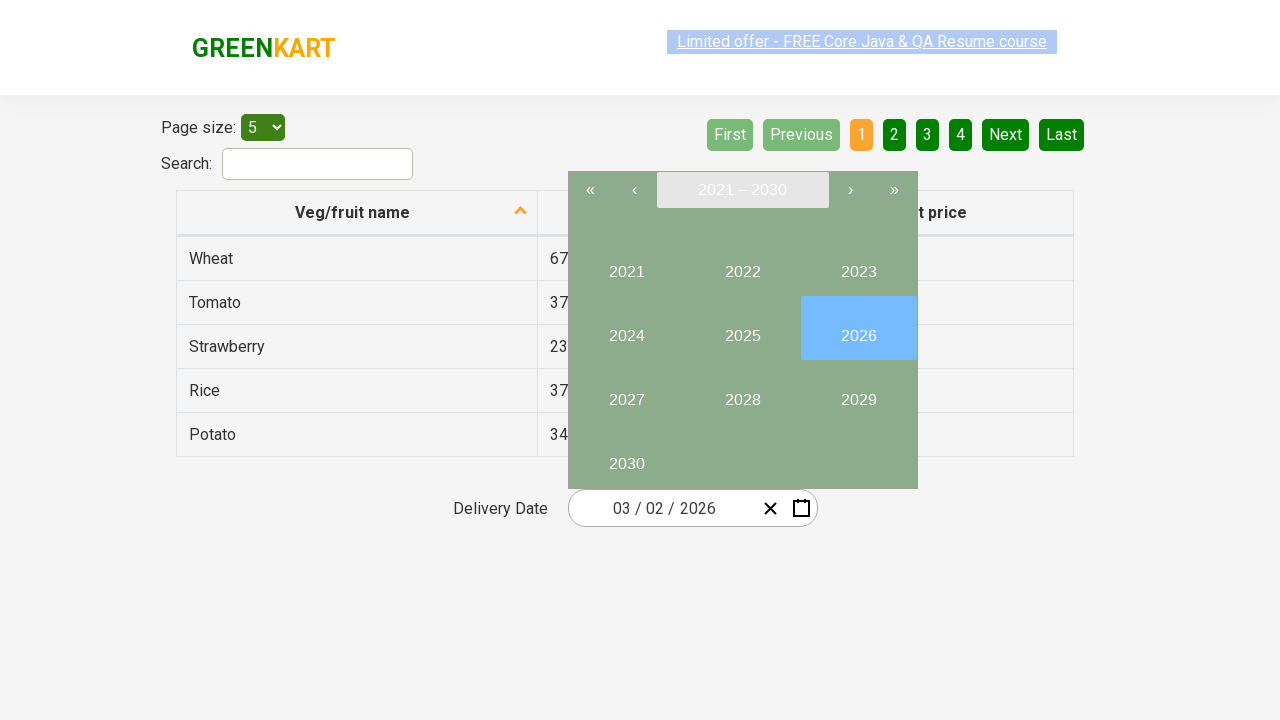

Selected year 2027 from year picker at (626, 392) on xpath=//button[text()='2027']
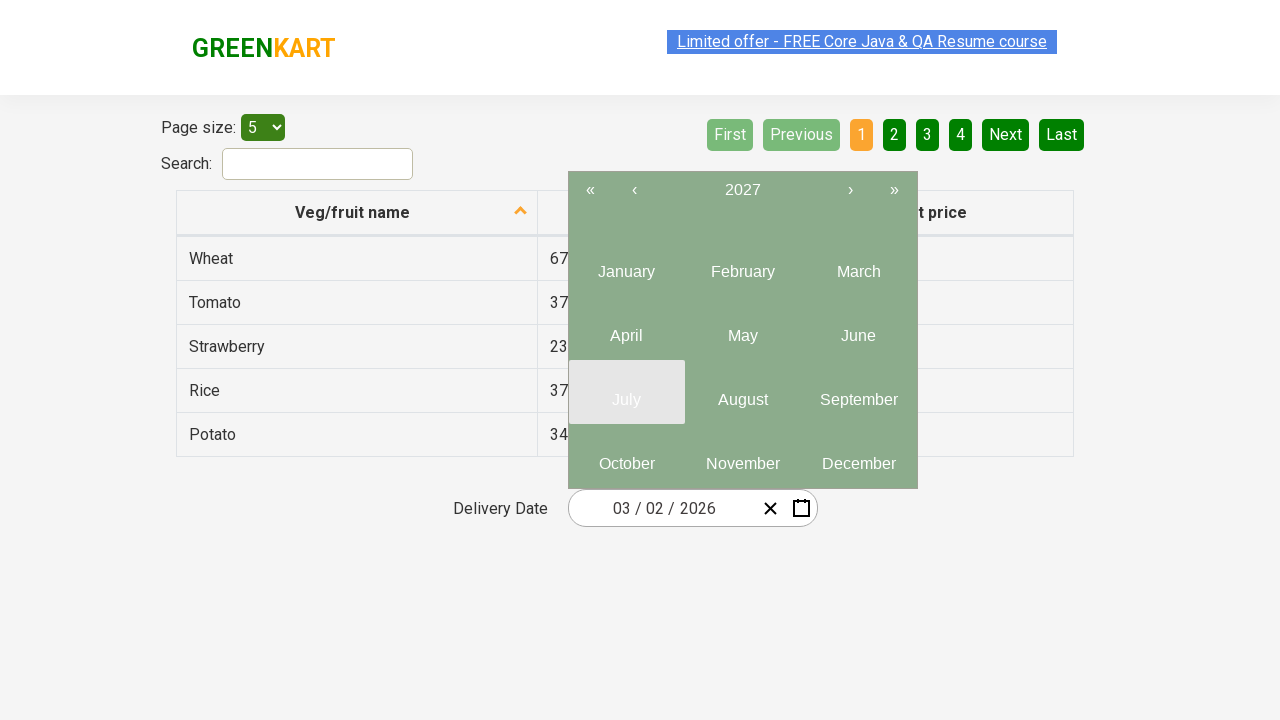

Selected June (month 6) from month picker at (858, 328) on xpath=//div[@class='react-calendar__year-view__months']/child::button[6]
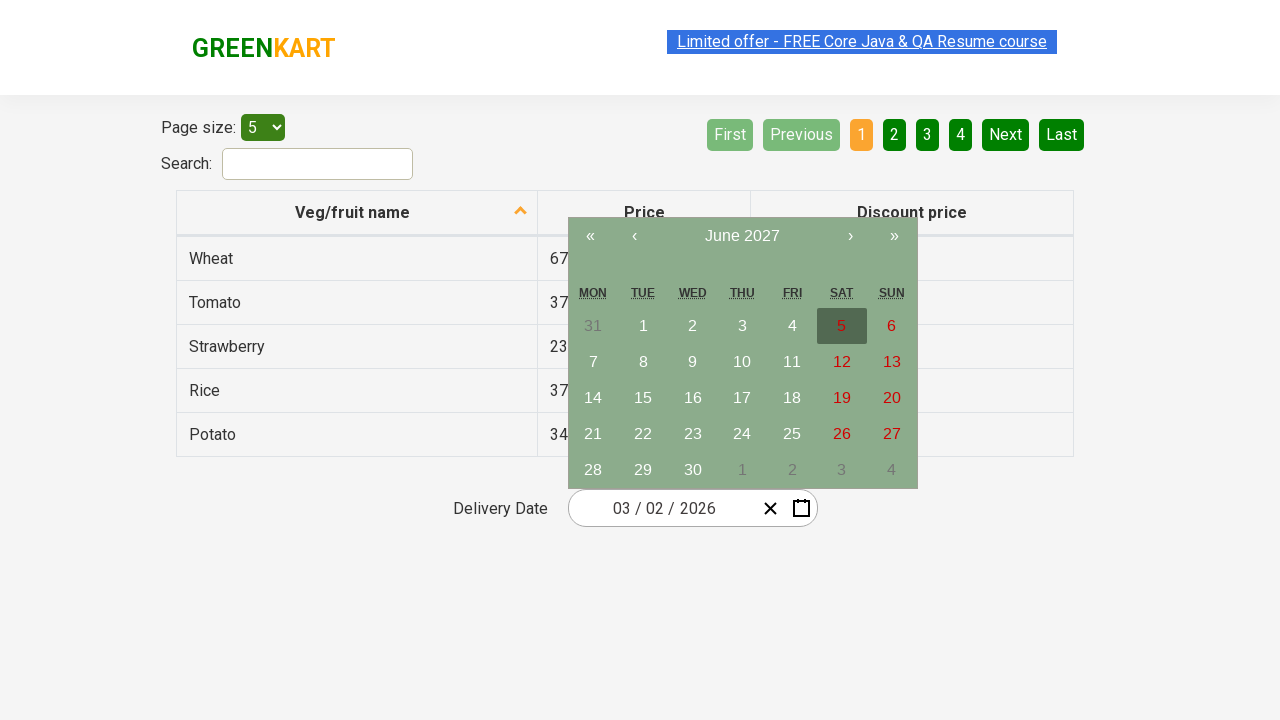

Selected date 15 from calendar at (643, 398) on xpath=//abbr[text()='15']
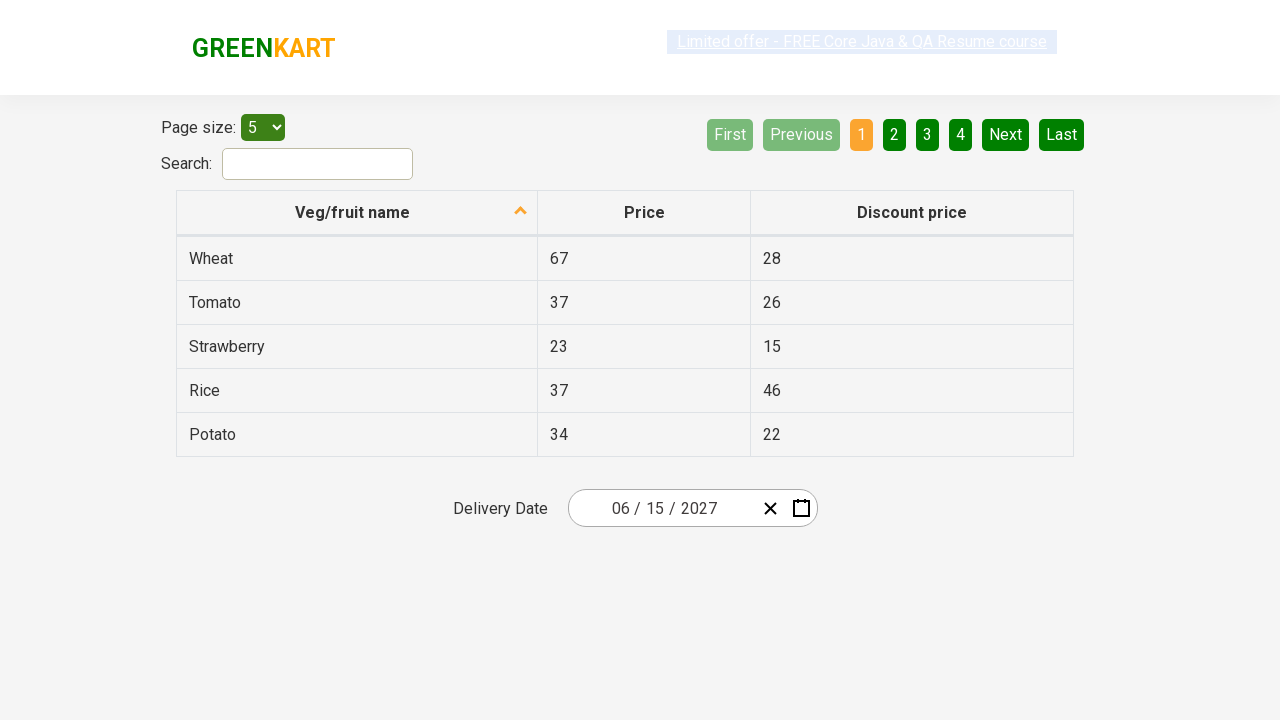

Waited 1 second for date selection to complete
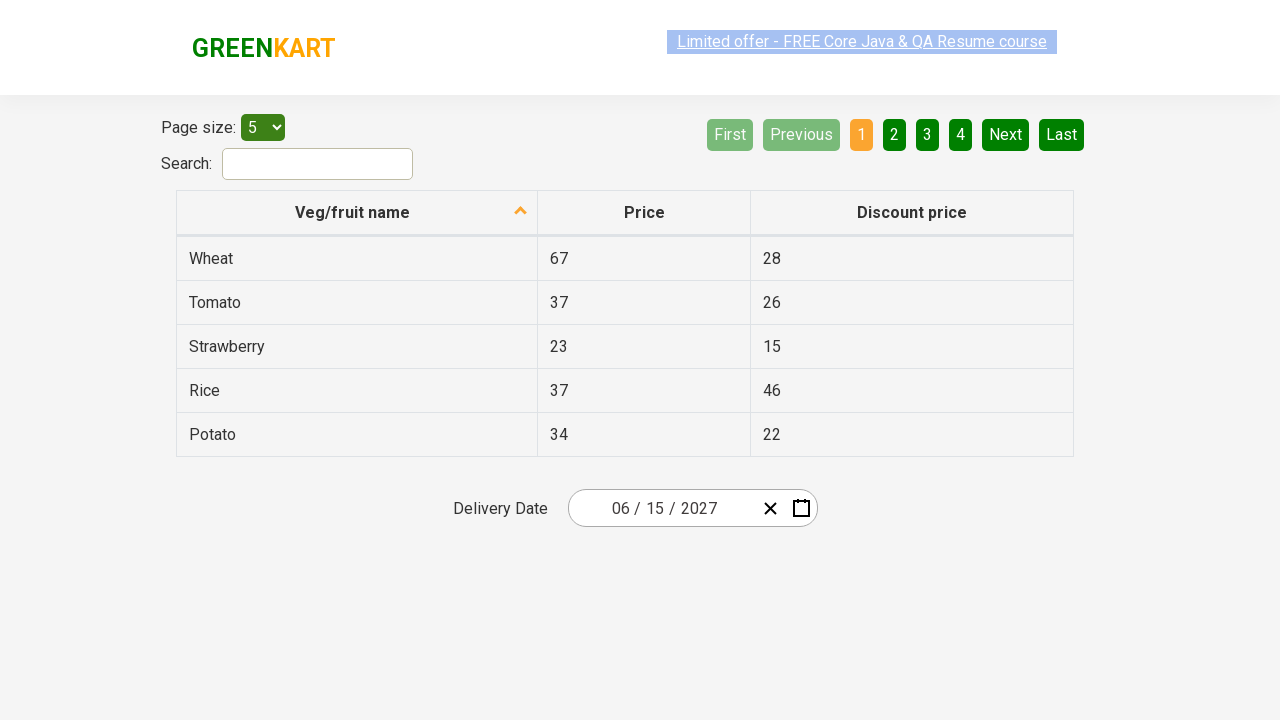

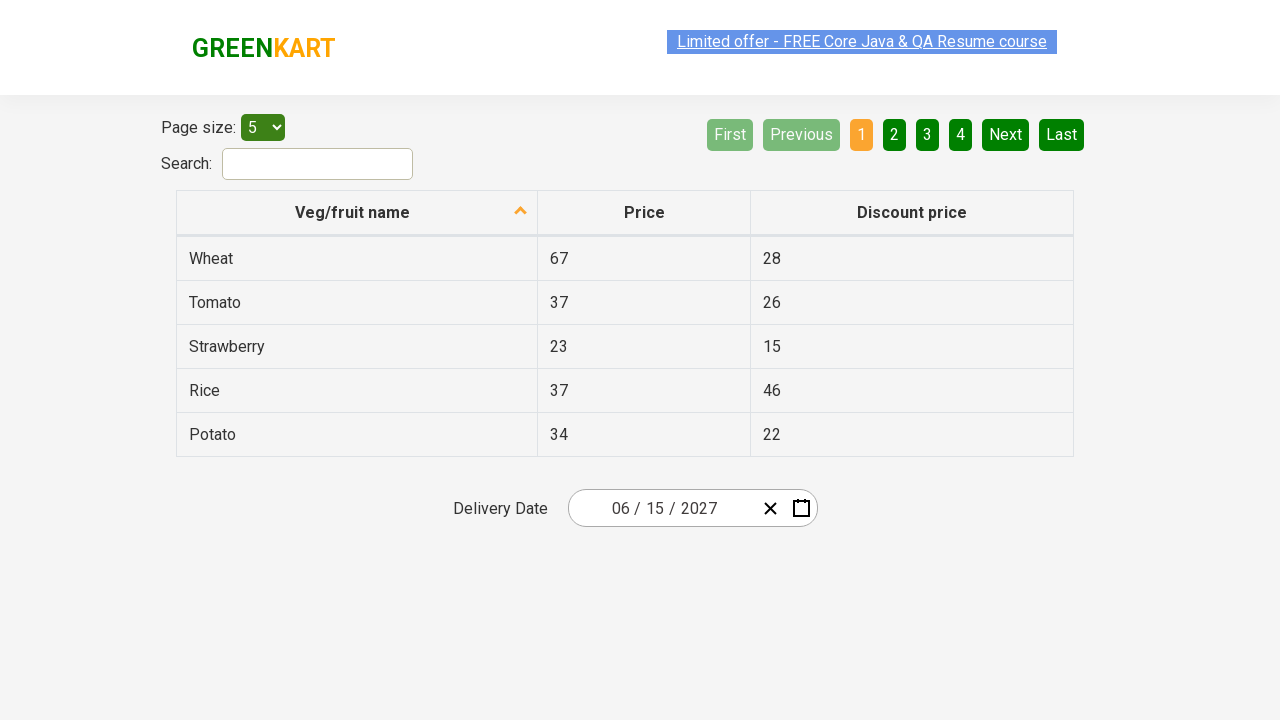